Tests the A/B Testing link on the homepage by clicking it and verifying the URL changes to the expected path

Starting URL: https://the-internet.herokuapp.com/

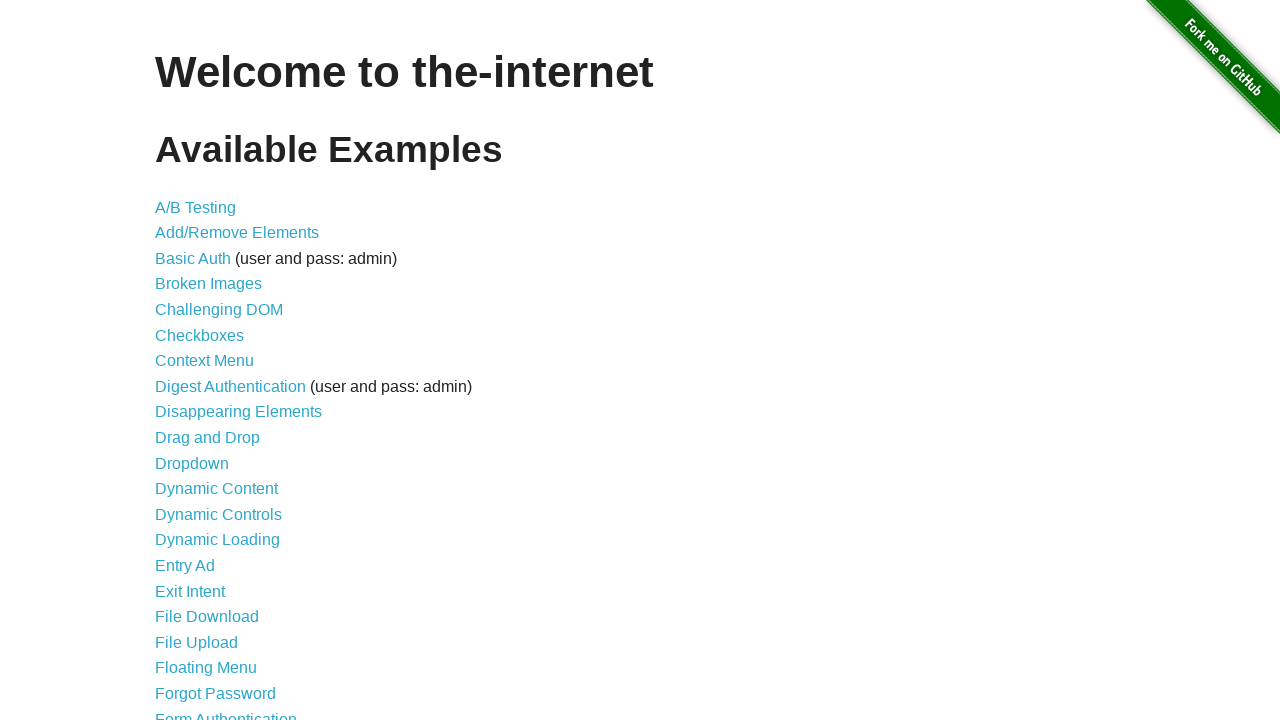

Located A/B Testing link on homepage
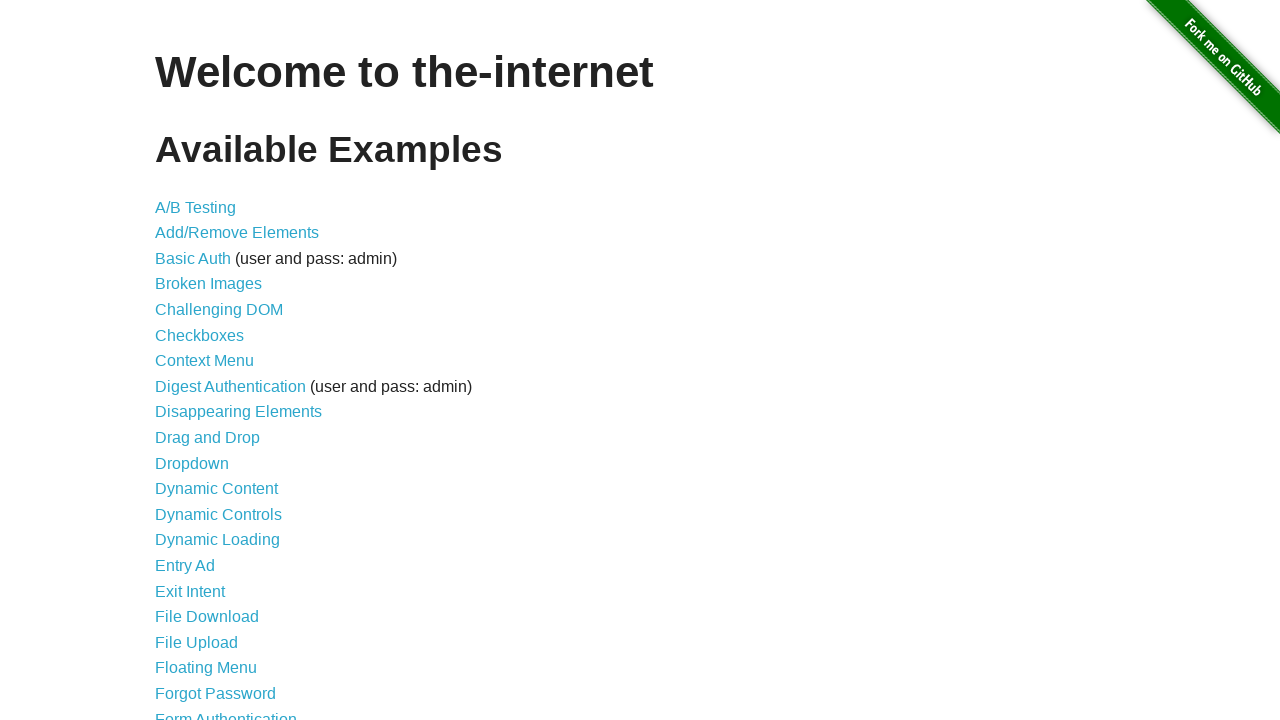

Clicked A/B Testing link at (196, 207) on internal:role=link[name="A/B Testing"i]
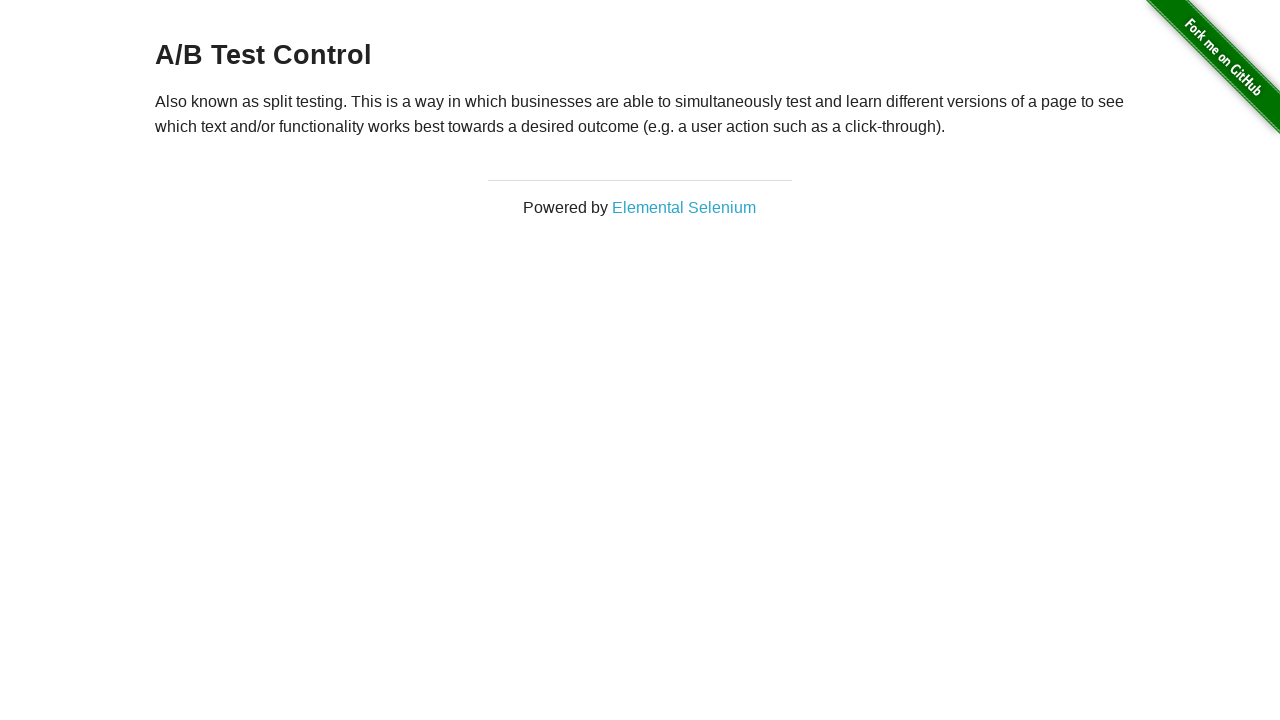

Verified navigation to A/B testing page with URL matching **/abtest
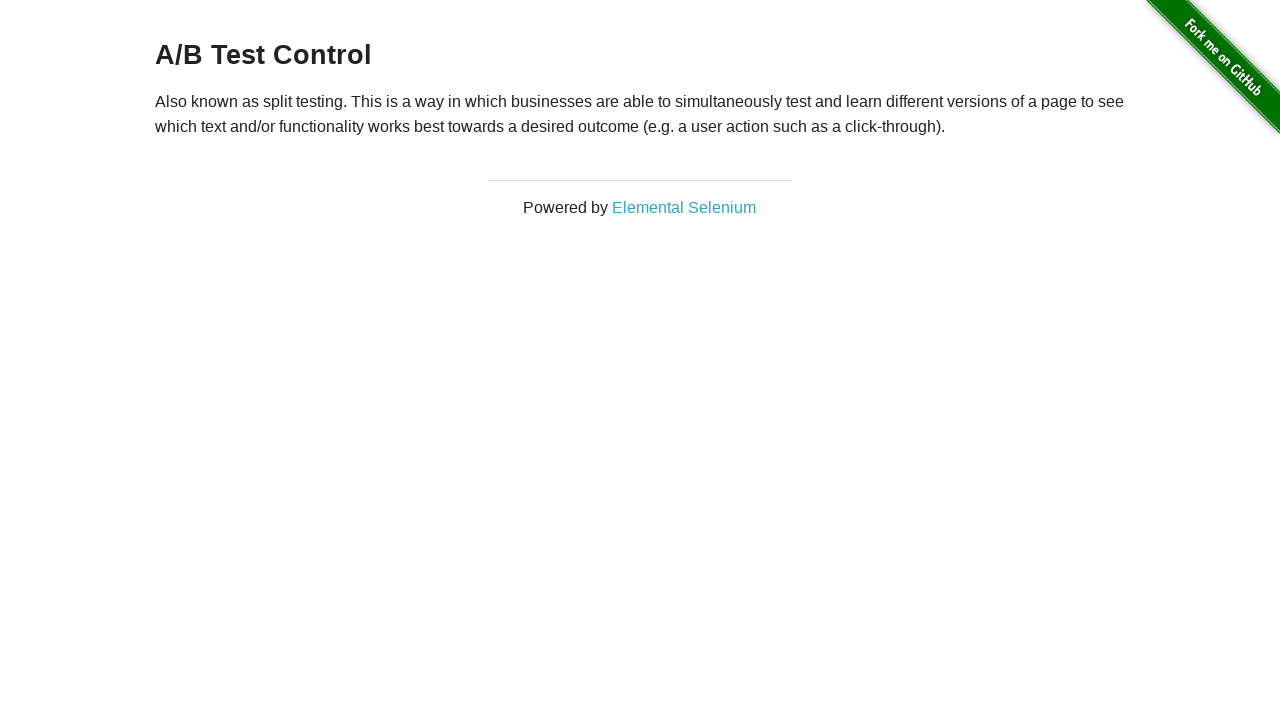

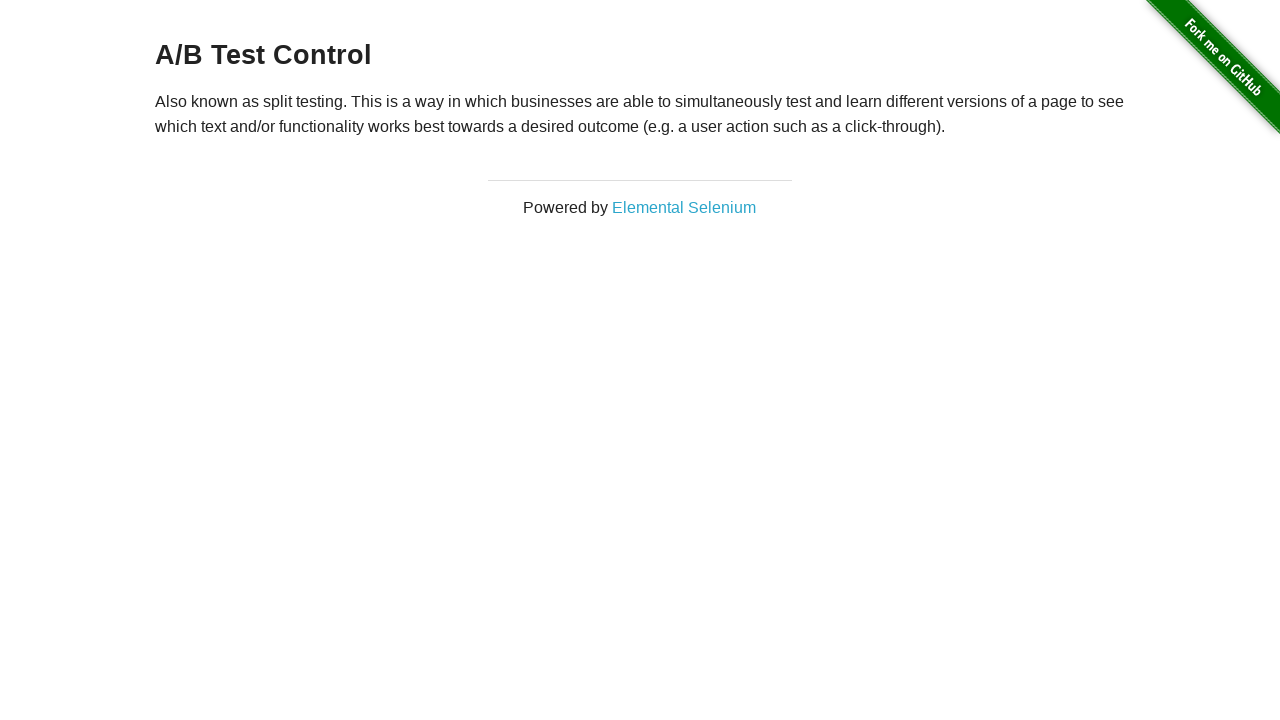